Tests window handling functionality by clicking a link that opens a new window, switching between windows, and verifying content in both windows

Starting URL: https://the-internet.herokuapp.com/

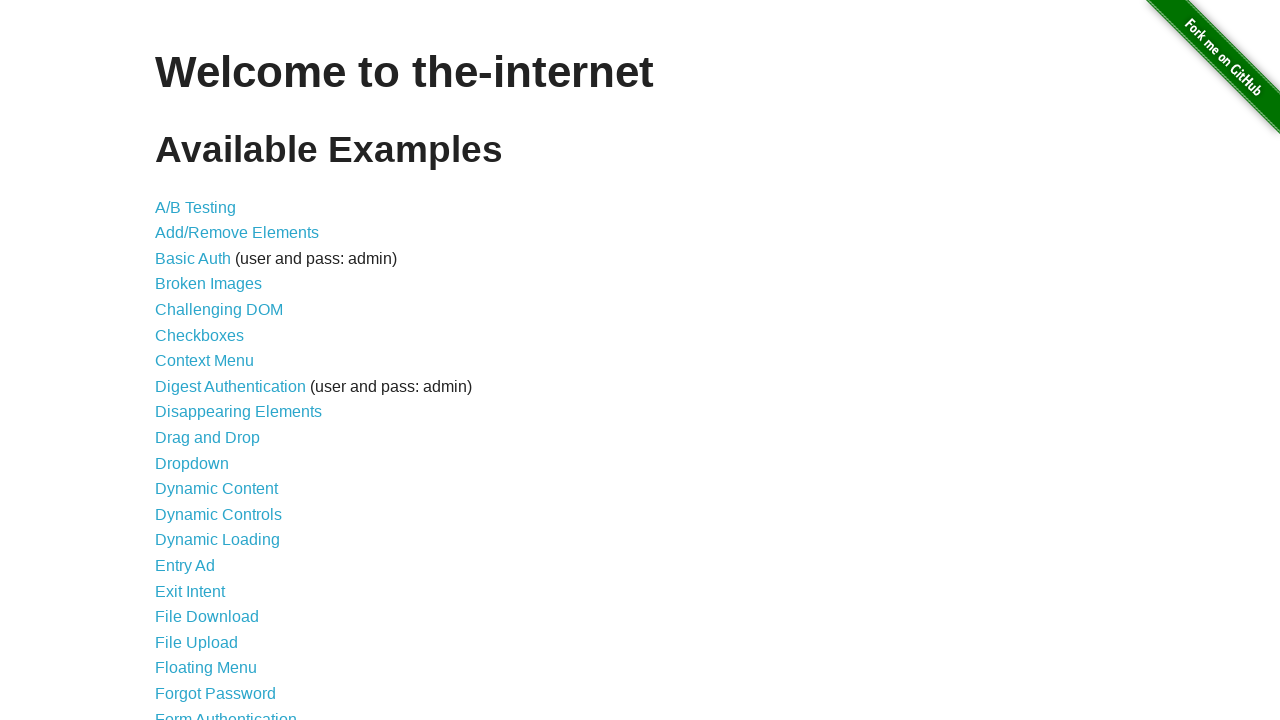

Clicked on the Windows link at (218, 369) on xpath=//a[@href='/windows']
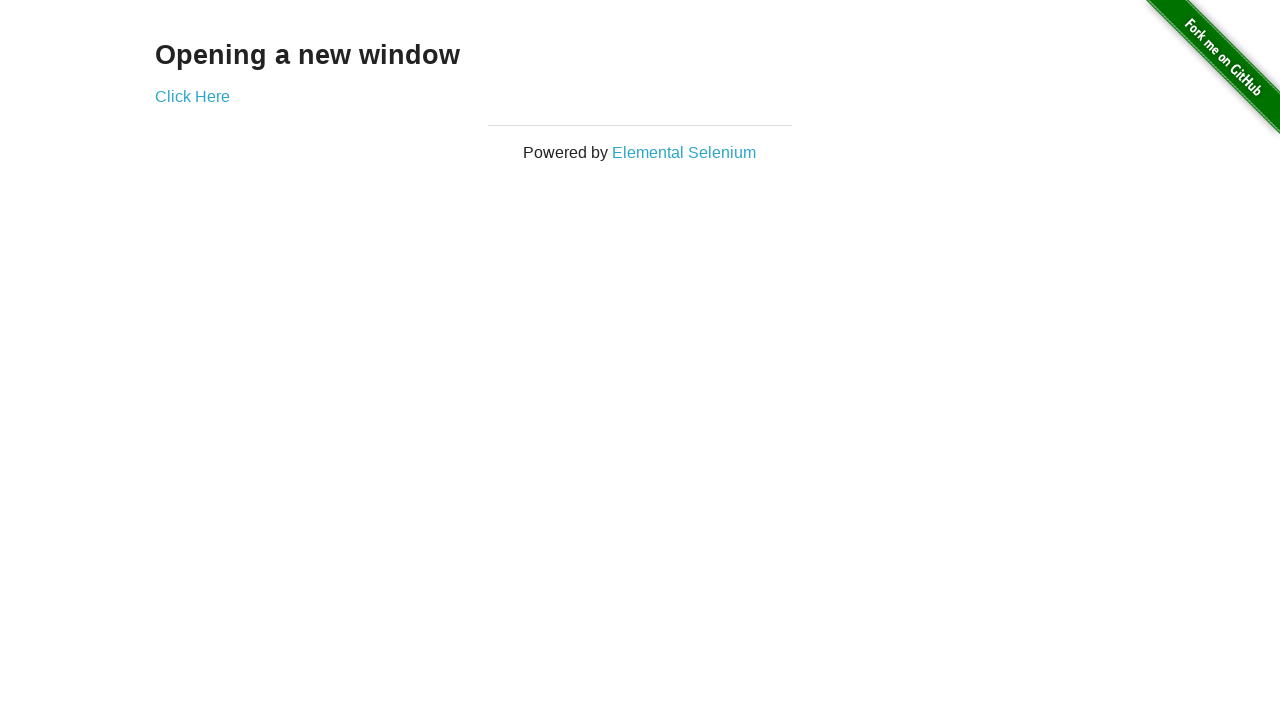

Clicked 'Click Here' to open new window at (192, 96) on text=Click Here
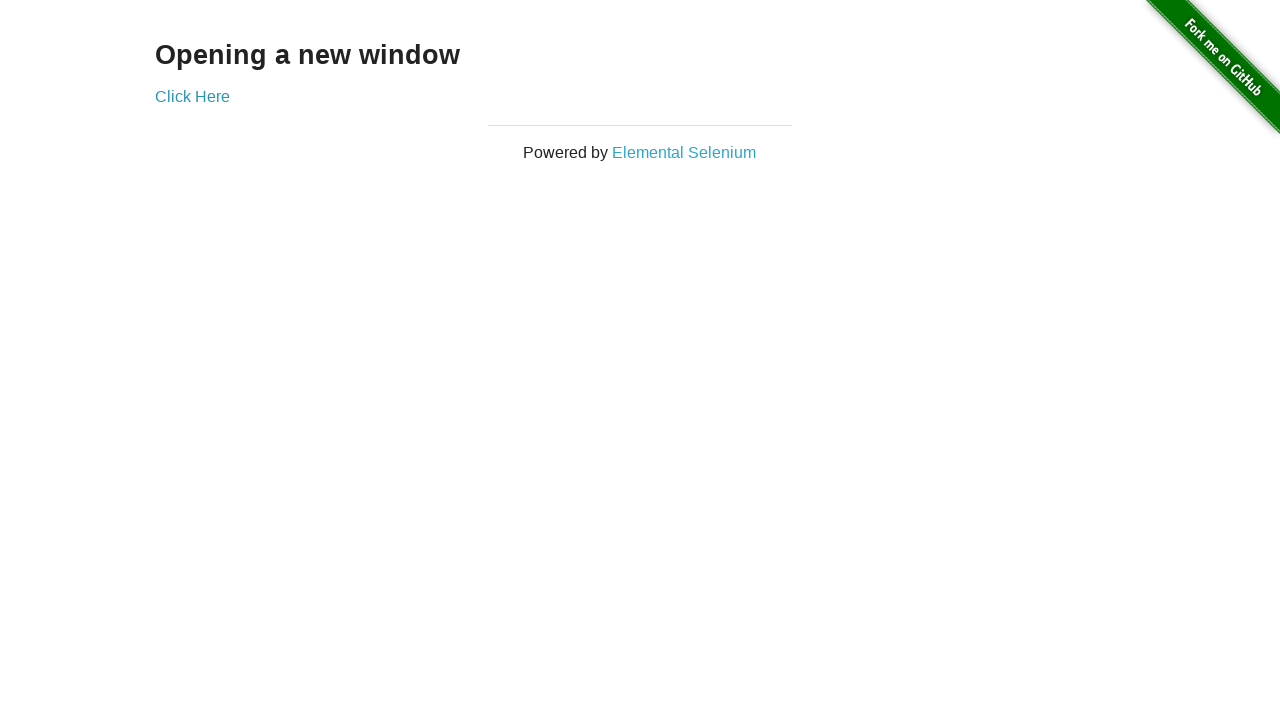

New window loaded
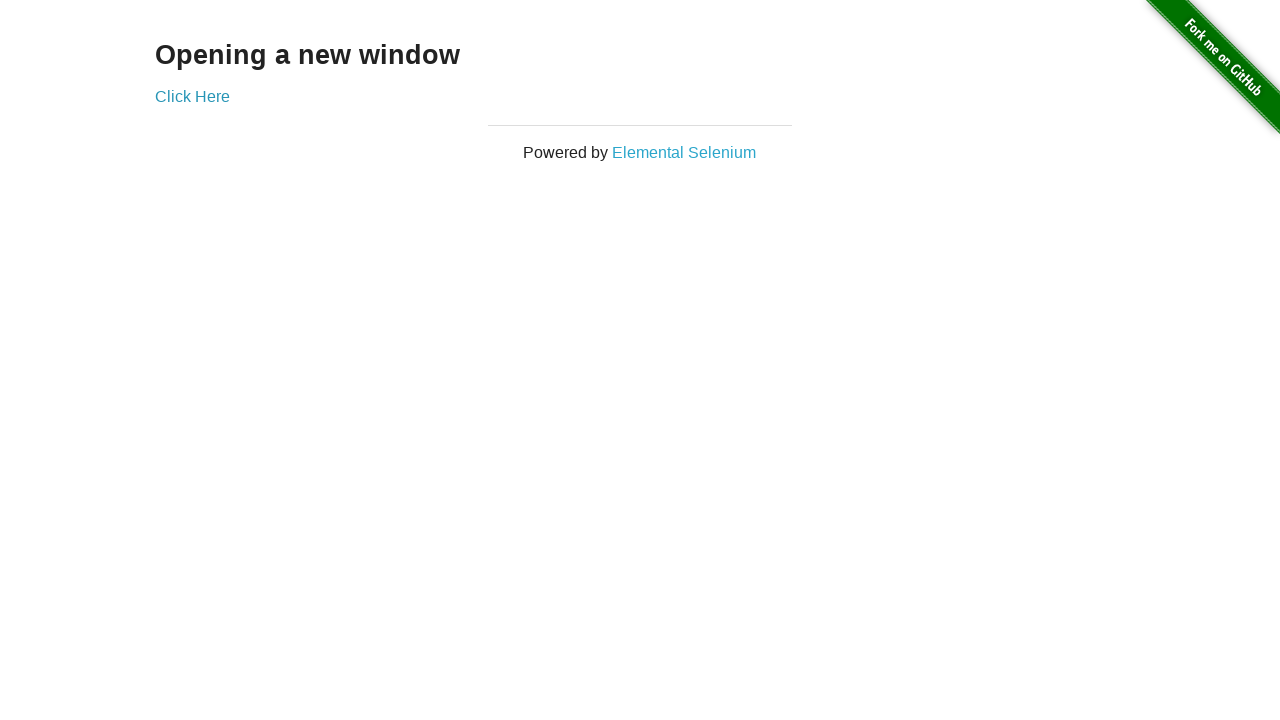

Found example div in new window
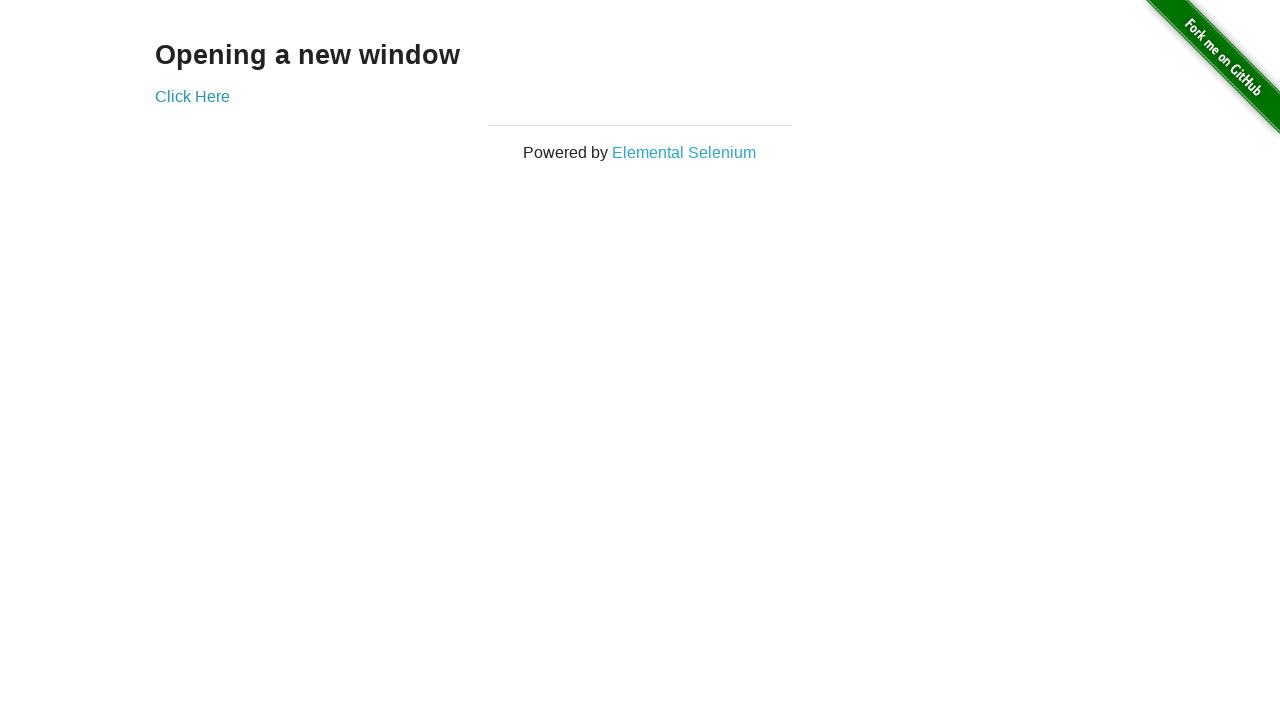

Verified opening a new window header in original window
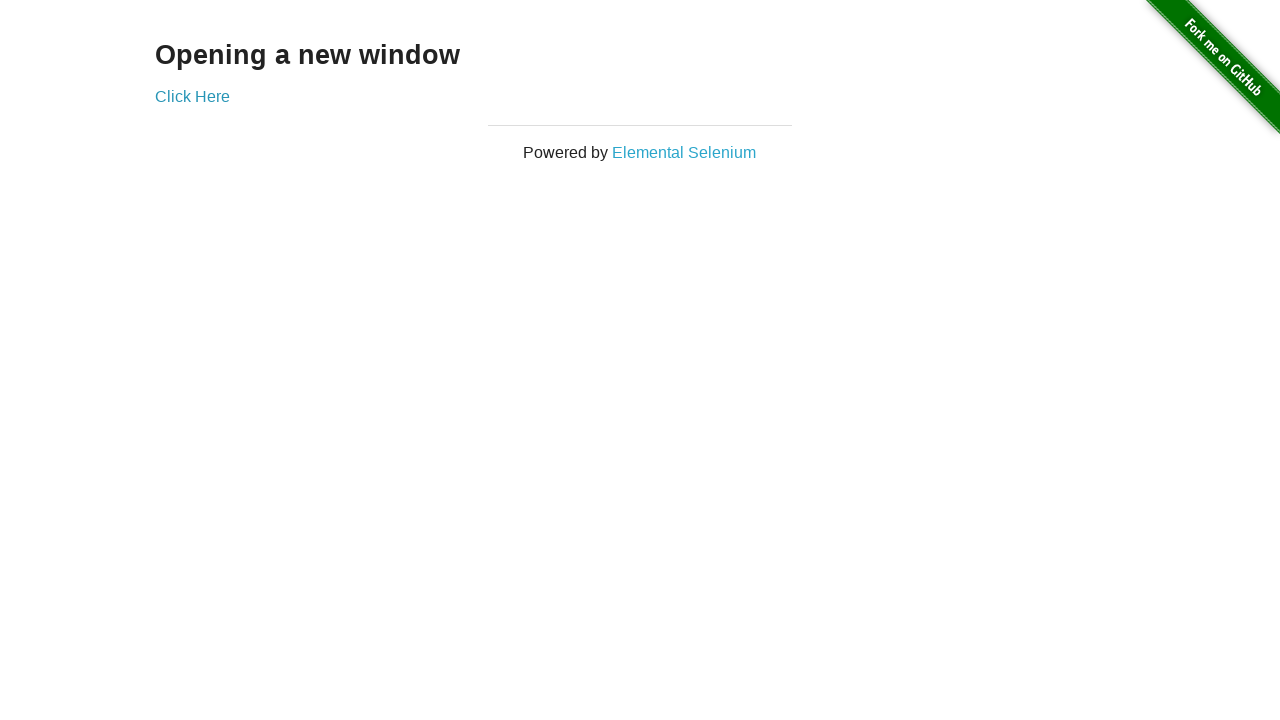

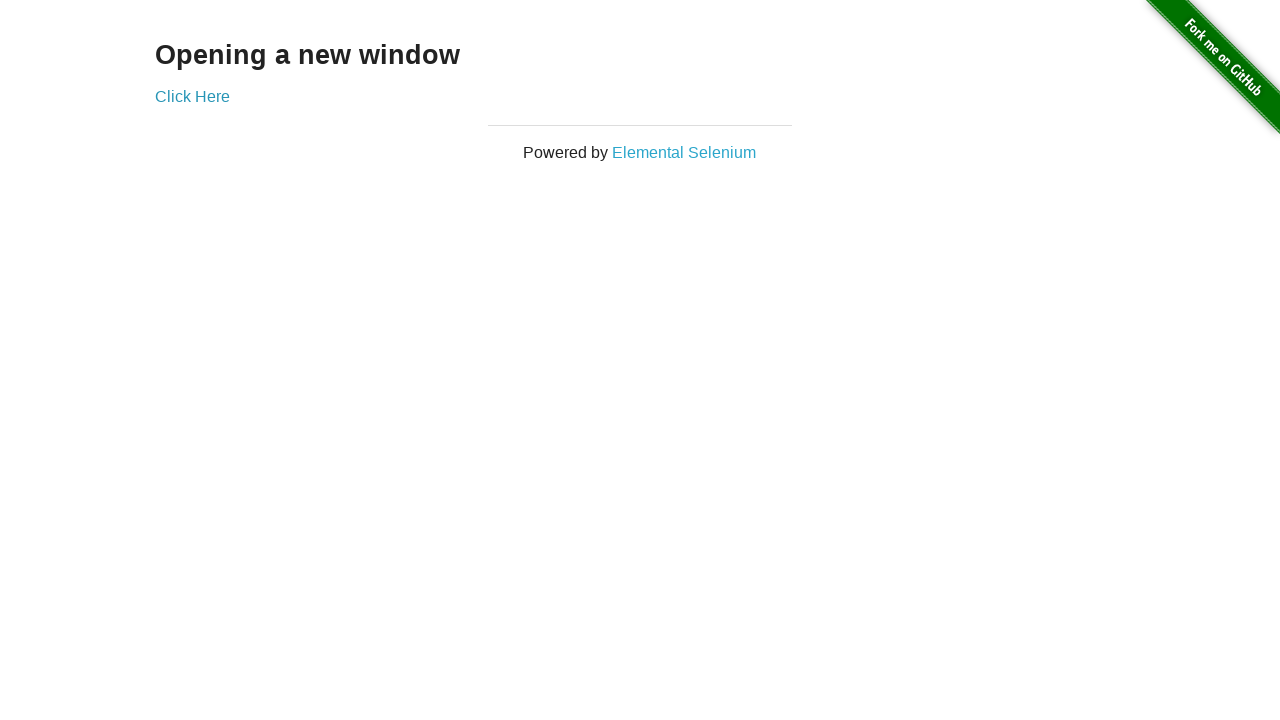